Tests the complete checkout flow by adding an item to cart, filling out shipping information, and completing the purchase

Starting URL: https://danube-web.shop/

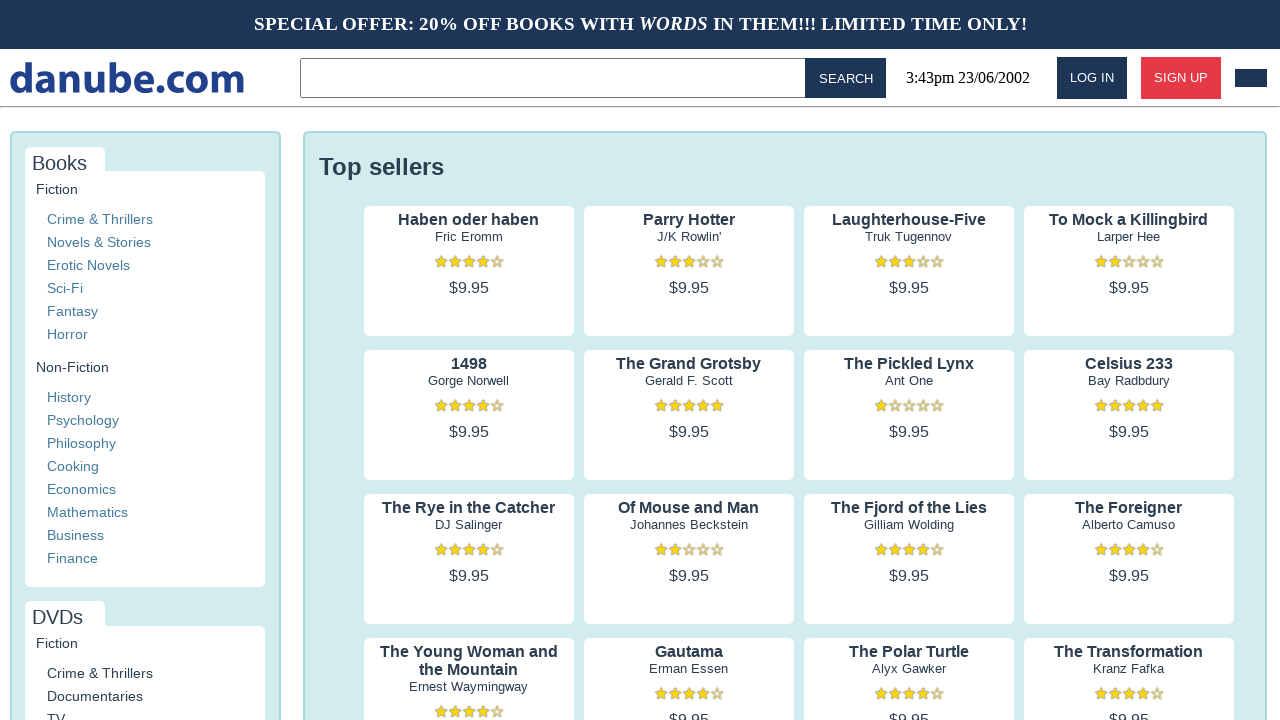

Clicked on 'Haben oder haben' product at (469, 220) on internal:text="Haben oder haben"i
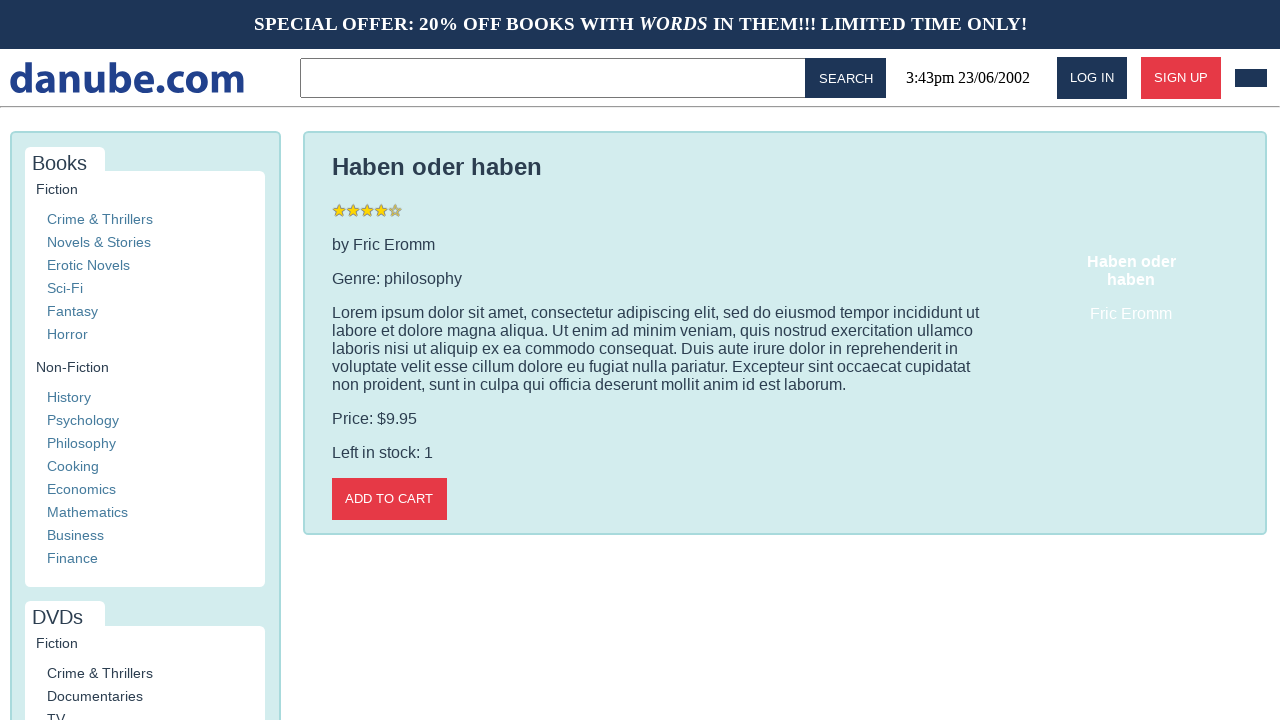

Clicked 'Add to cart' button at (389, 499) on internal:role=button[name="Add to cart"i]
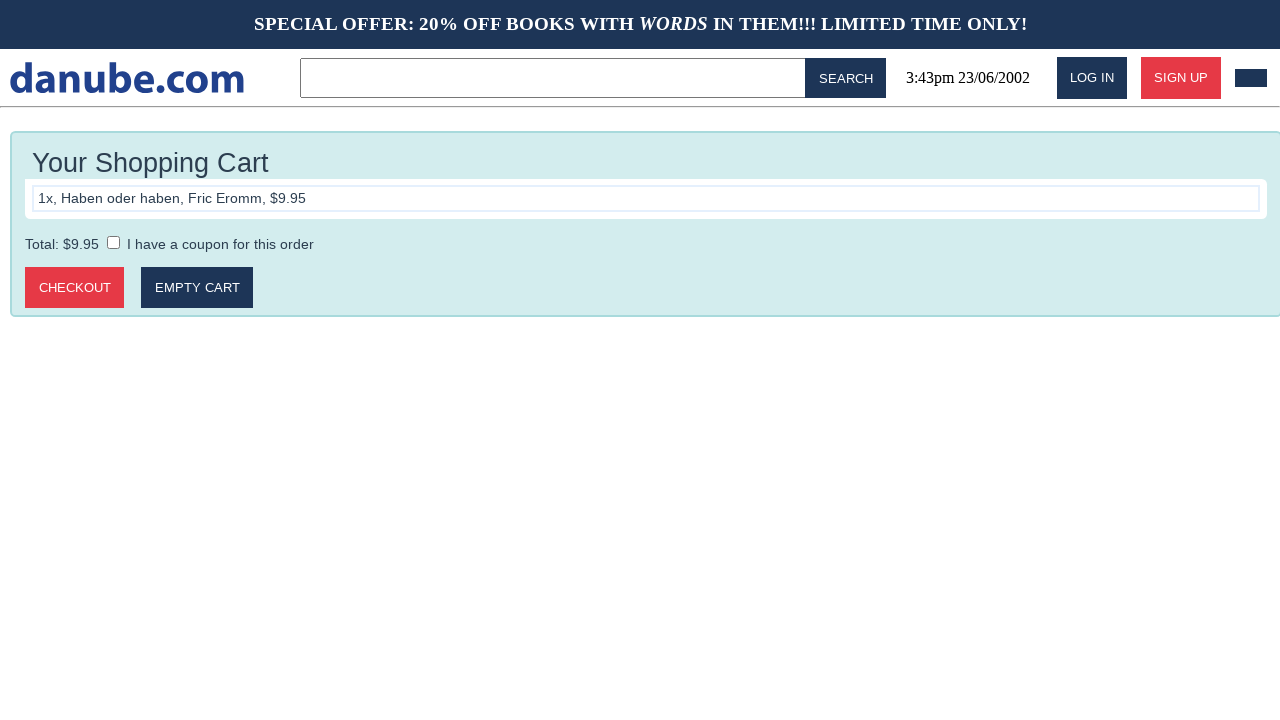

Clicked 'Checkout' button at (75, 288) on internal:role=button[name="Checkout"i]
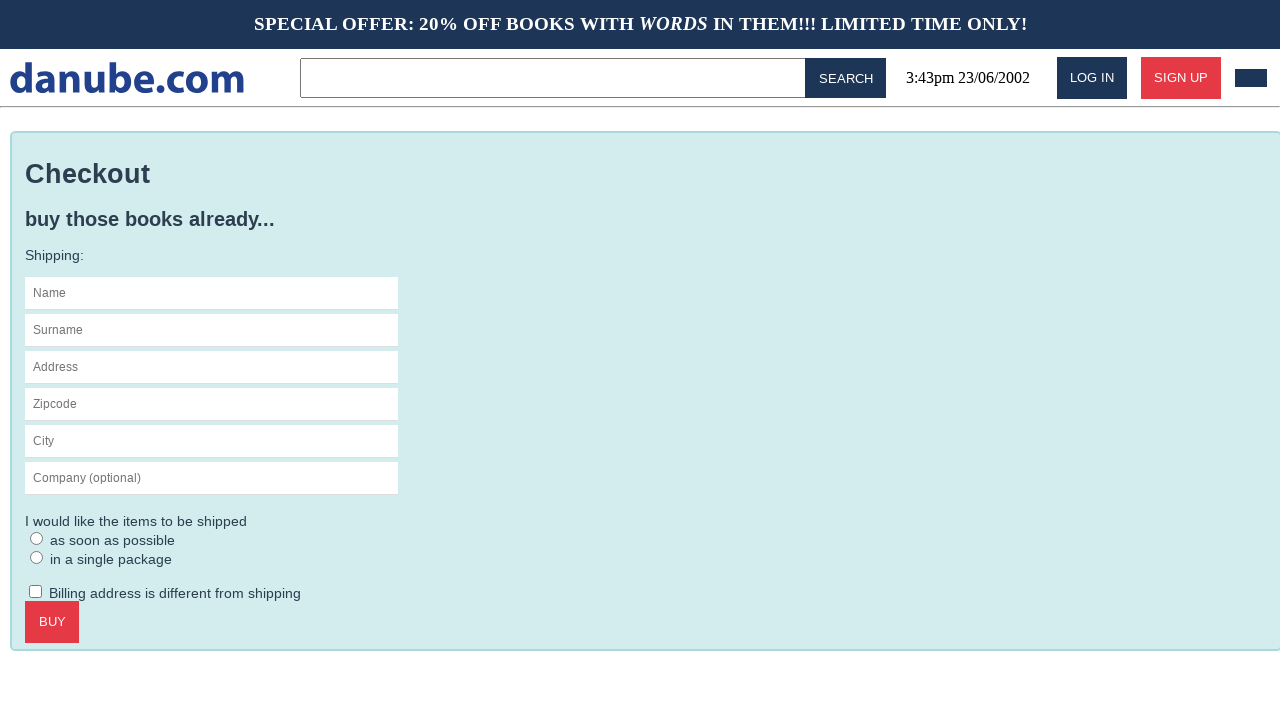

Filled first name field with 'Max' on #s-name
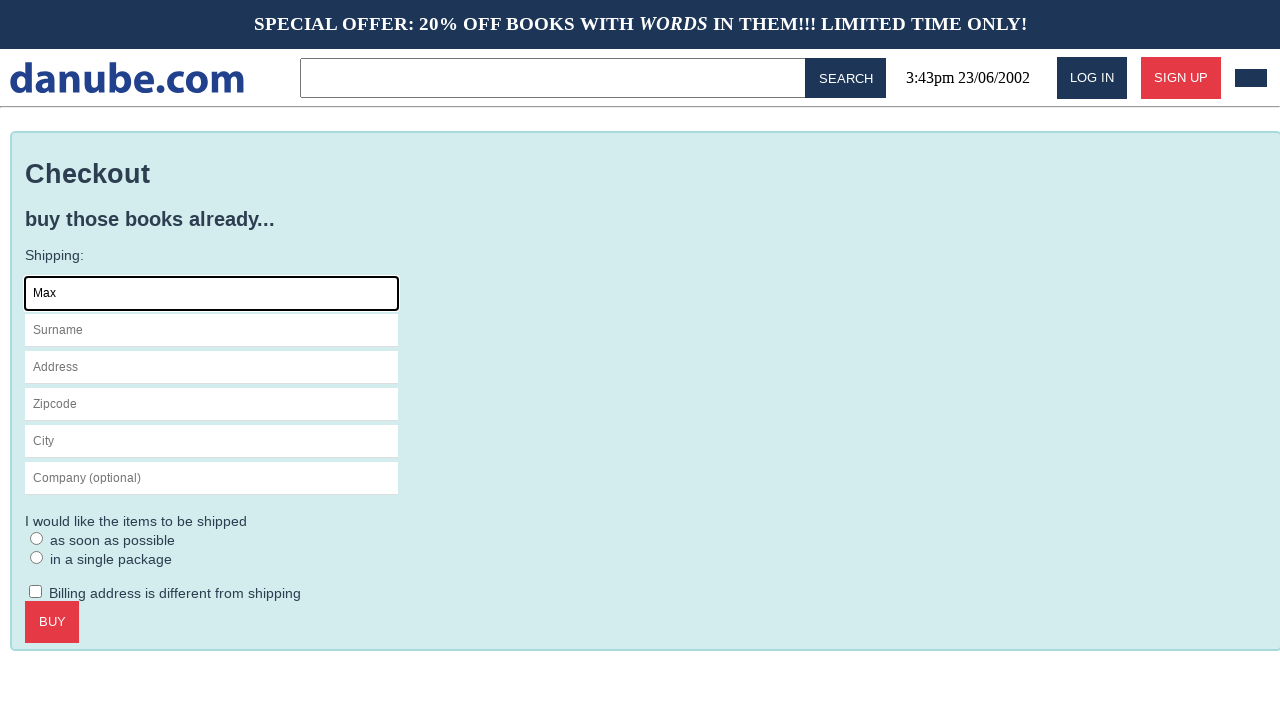

Filled surname field with 'Mustermann' on internal:attr=[placeholder="Surname"i]
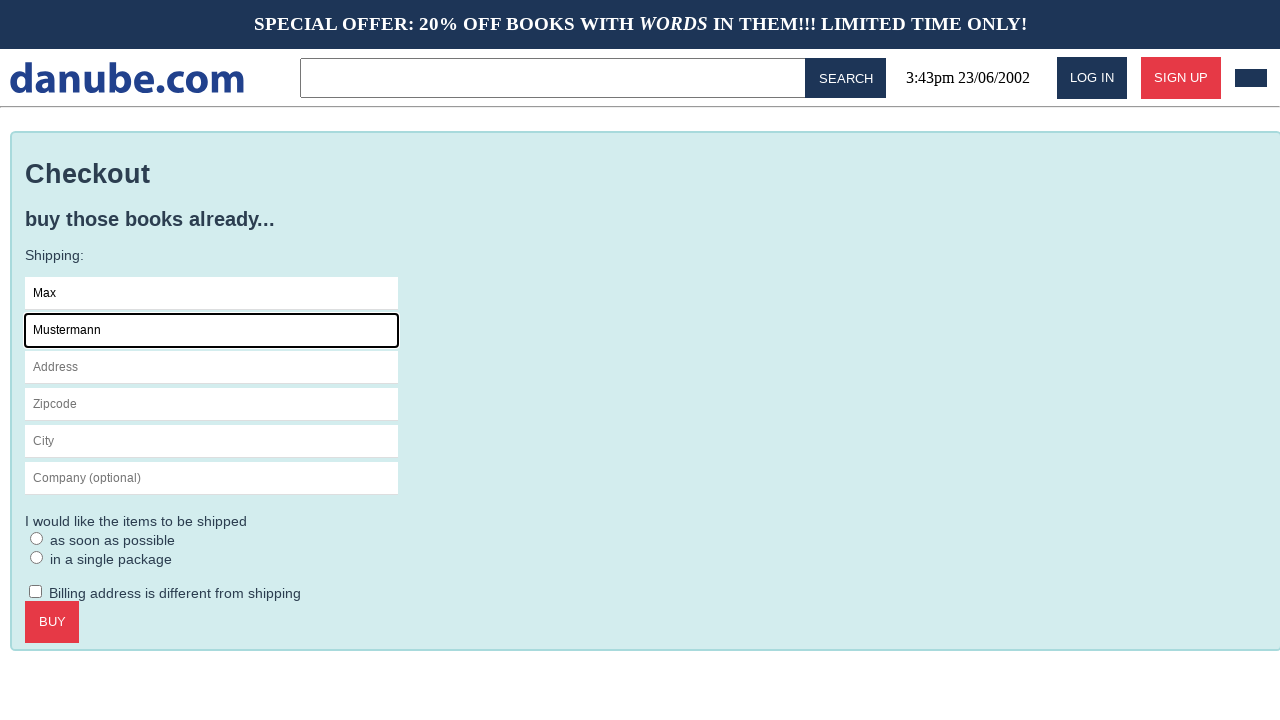

Filled address field with 'Charlottenstr. 57' on internal:attr=[placeholder="Address"i]
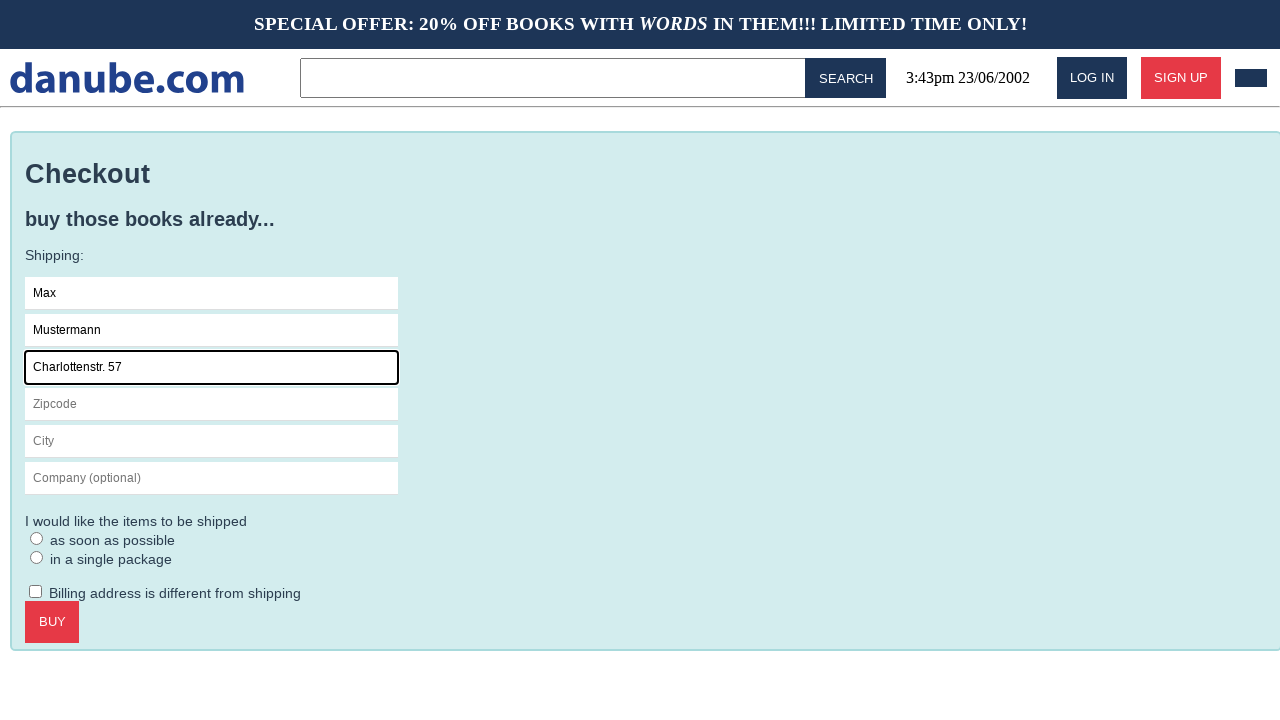

Filled zipcode field with '10117' on internal:attr=[placeholder="Zipcode"i]
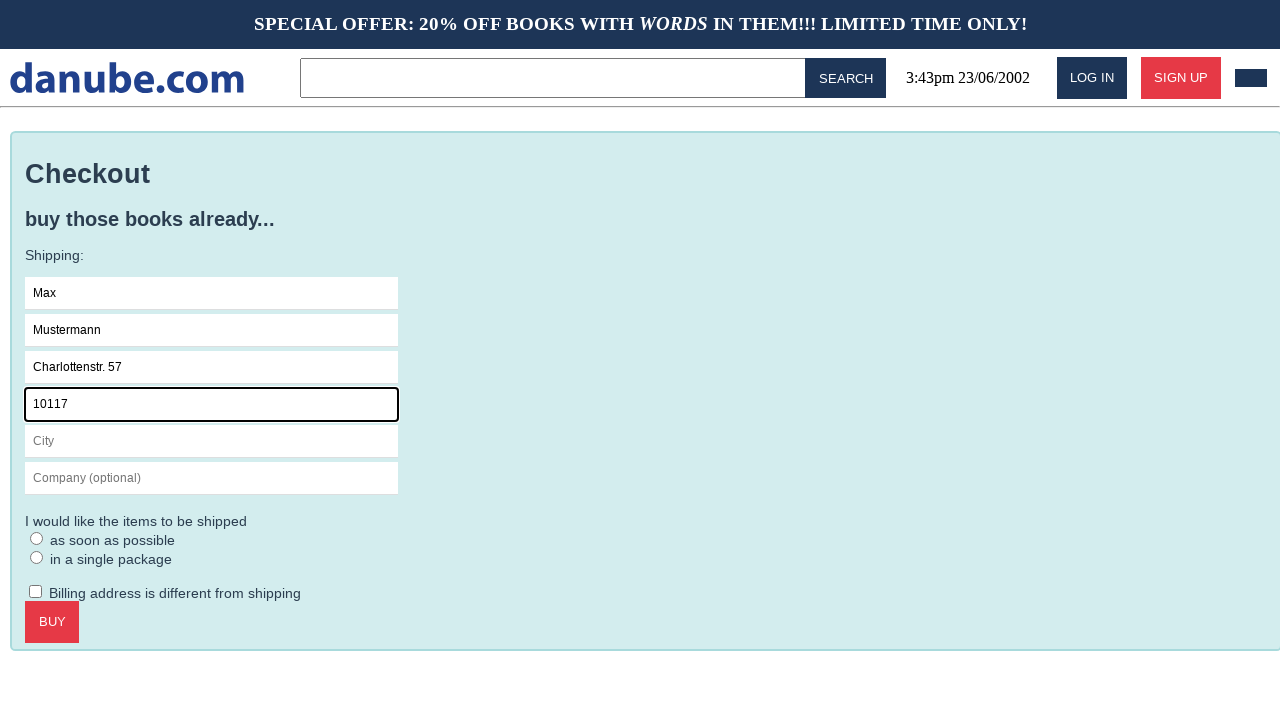

Filled city field with 'Berlin' on internal:attr=[placeholder="City"i]
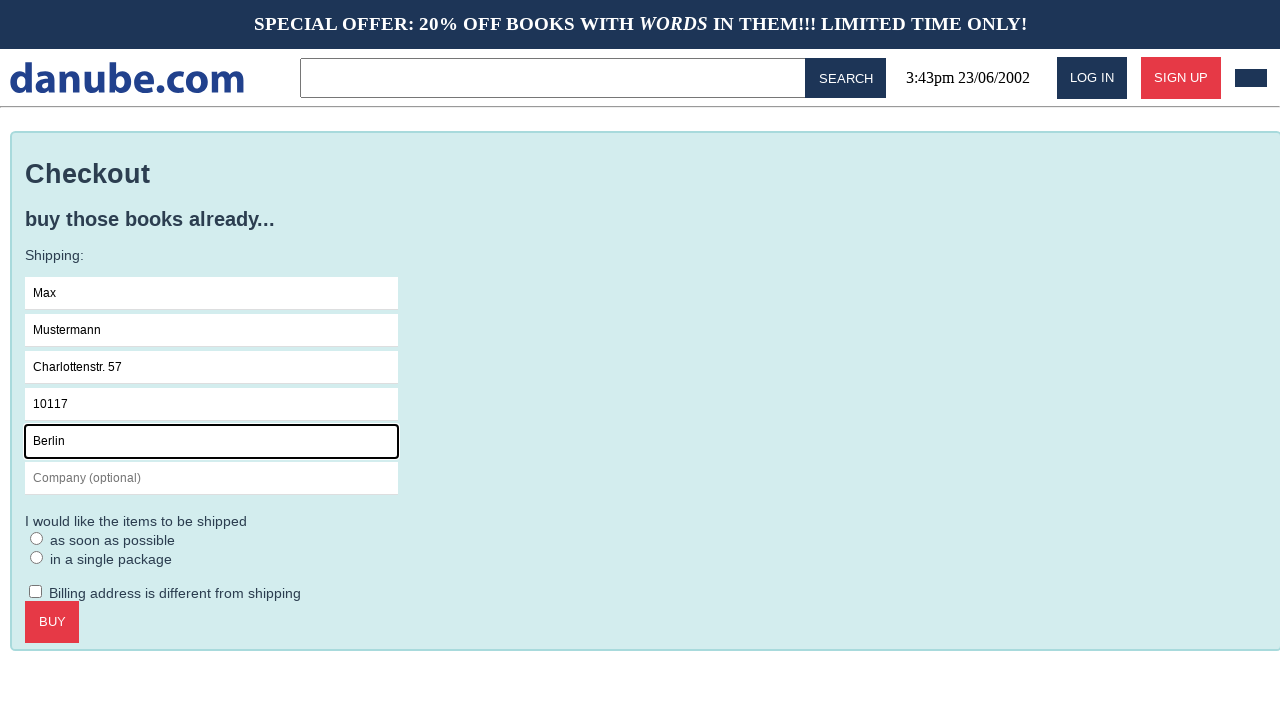

Filled company field with 'Firma GmbH' on internal:attr=[placeholder="Company (optional)"i]
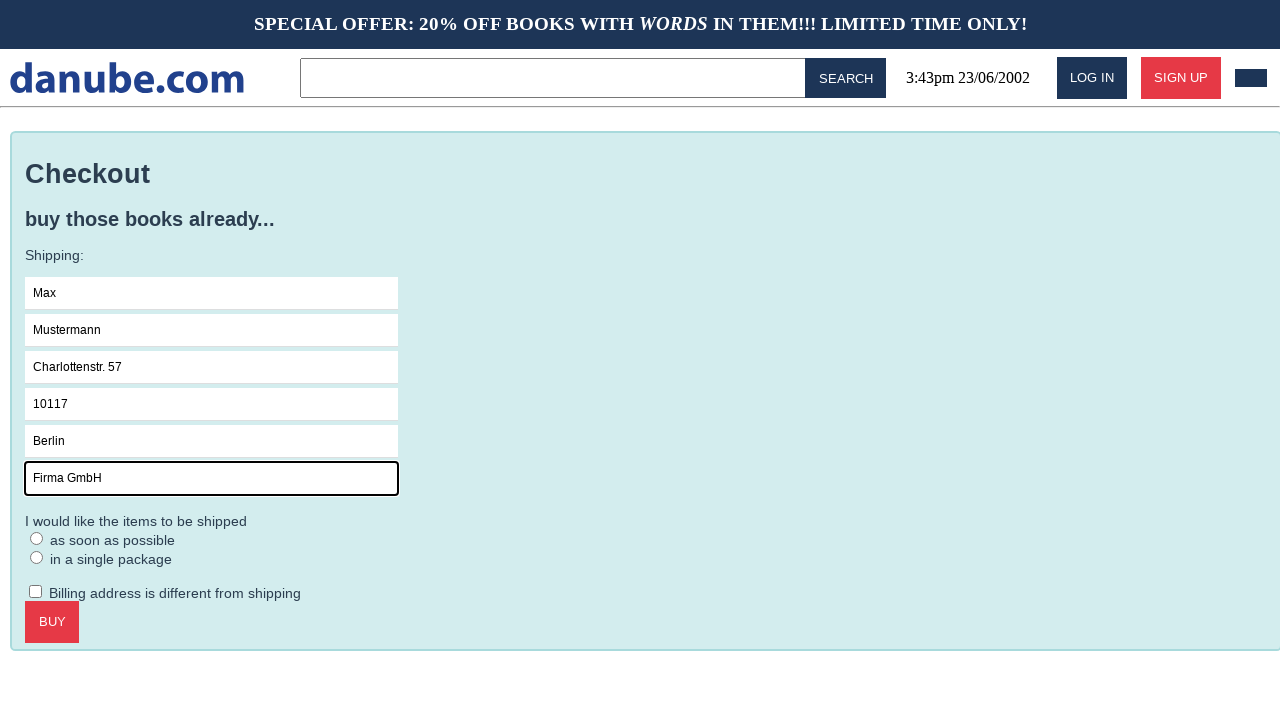

Selected 'as soon as possible' delivery option at (37, 538) on internal:label="as soon as possible"i
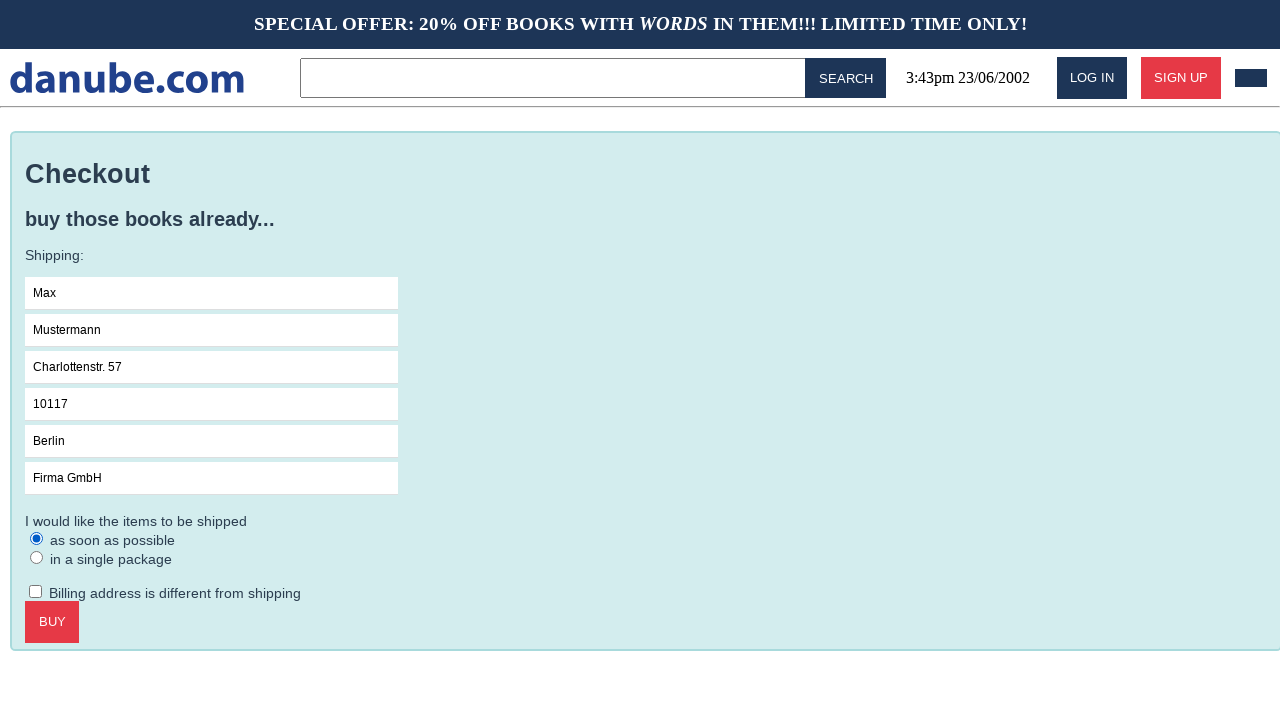

Clicked 'Buy' button to complete purchase at (52, 622) on internal:role=button[name="Buy"i]
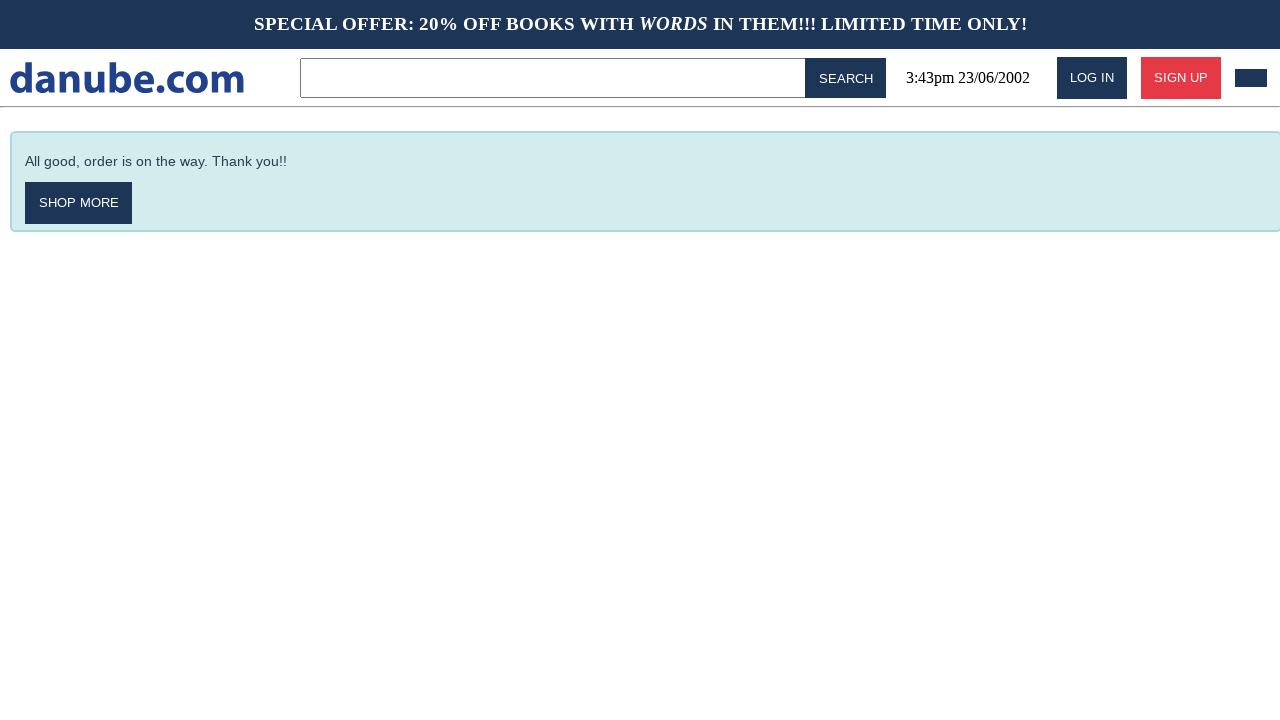

Order confirmation message appeared and is visible
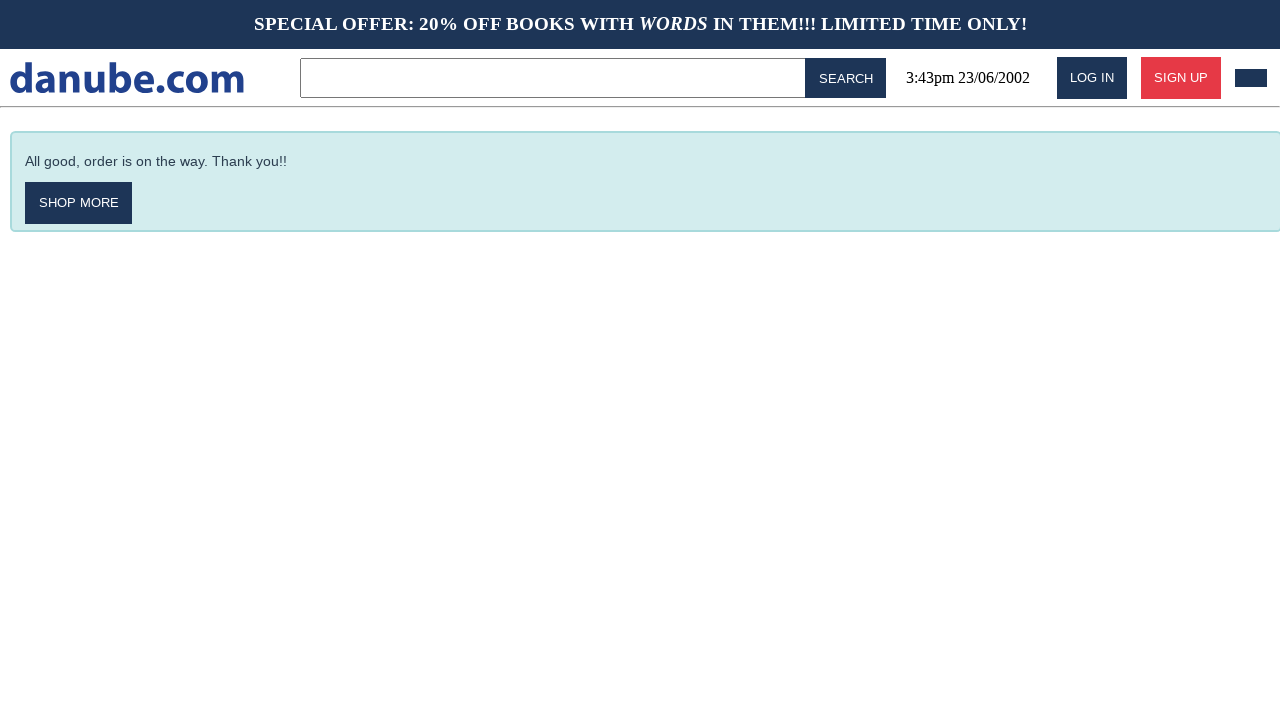

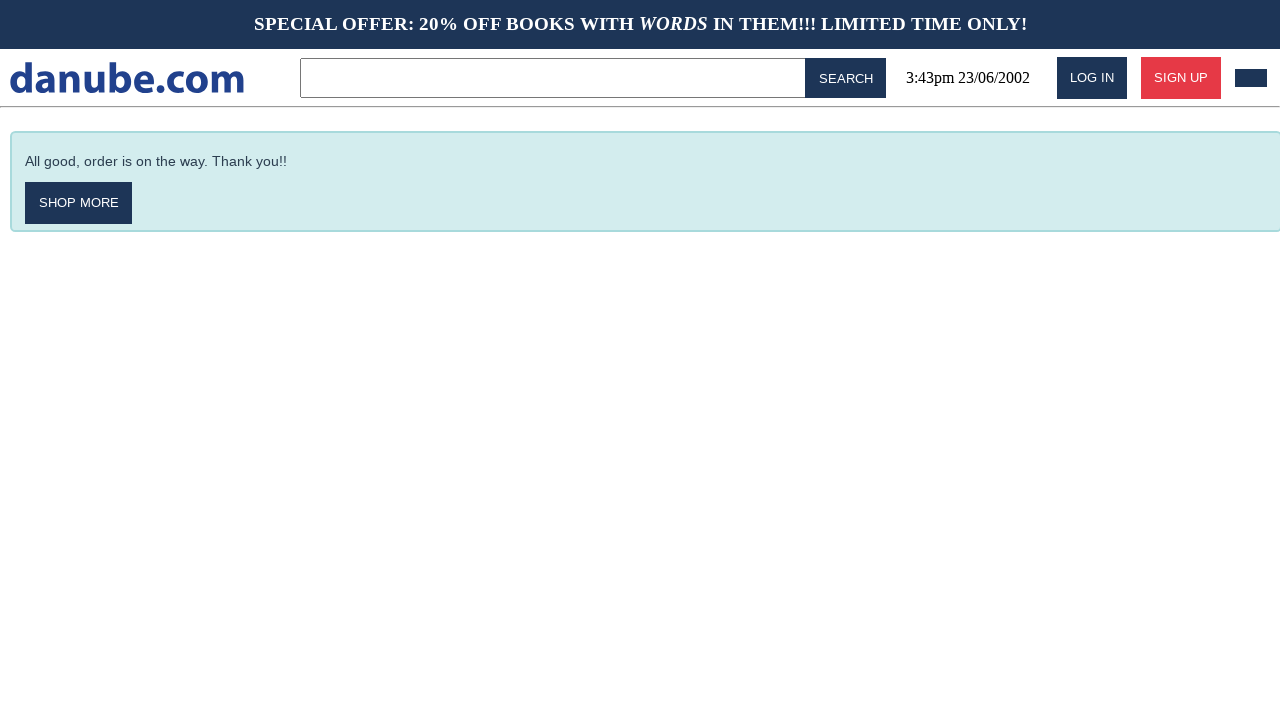